Tests the forgot password form by entering an email address, clicking the retrieve password button, and verifying the page response contains the expected header text.

Starting URL: https://the-internet.herokuapp.com/forgot_password

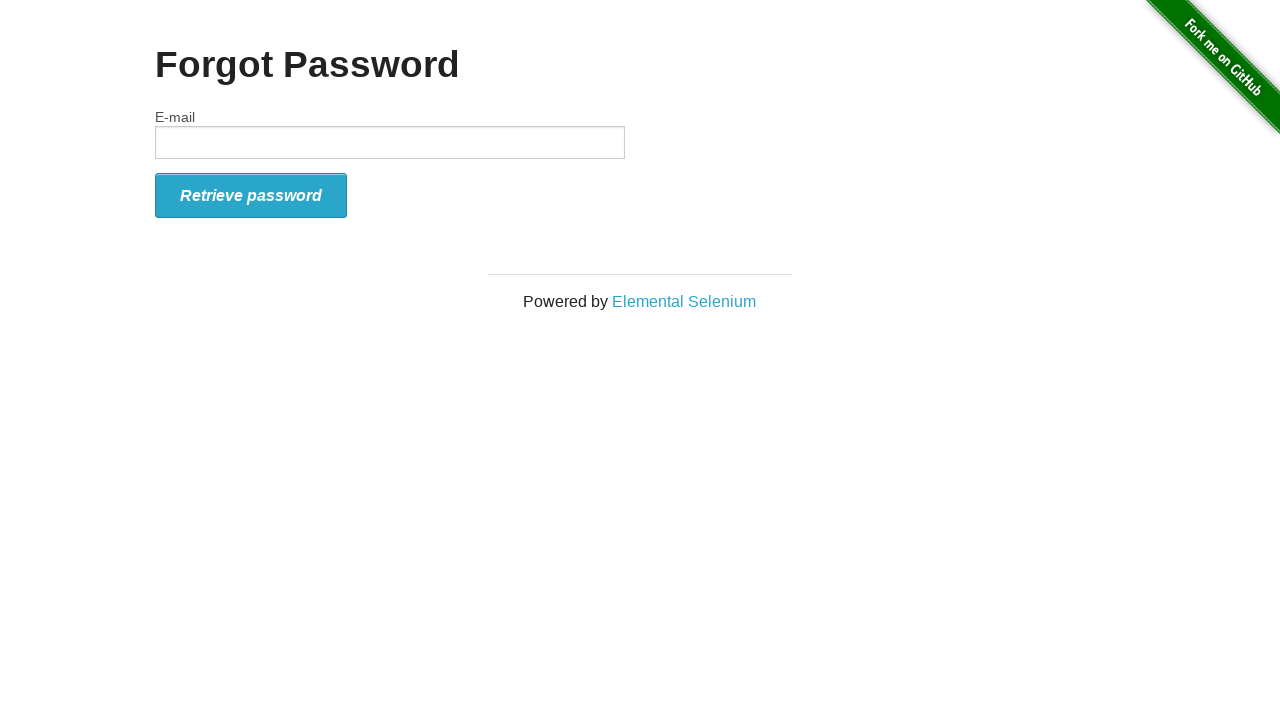

Filled email field with 'testuser2024@example.com' on input[name='email']
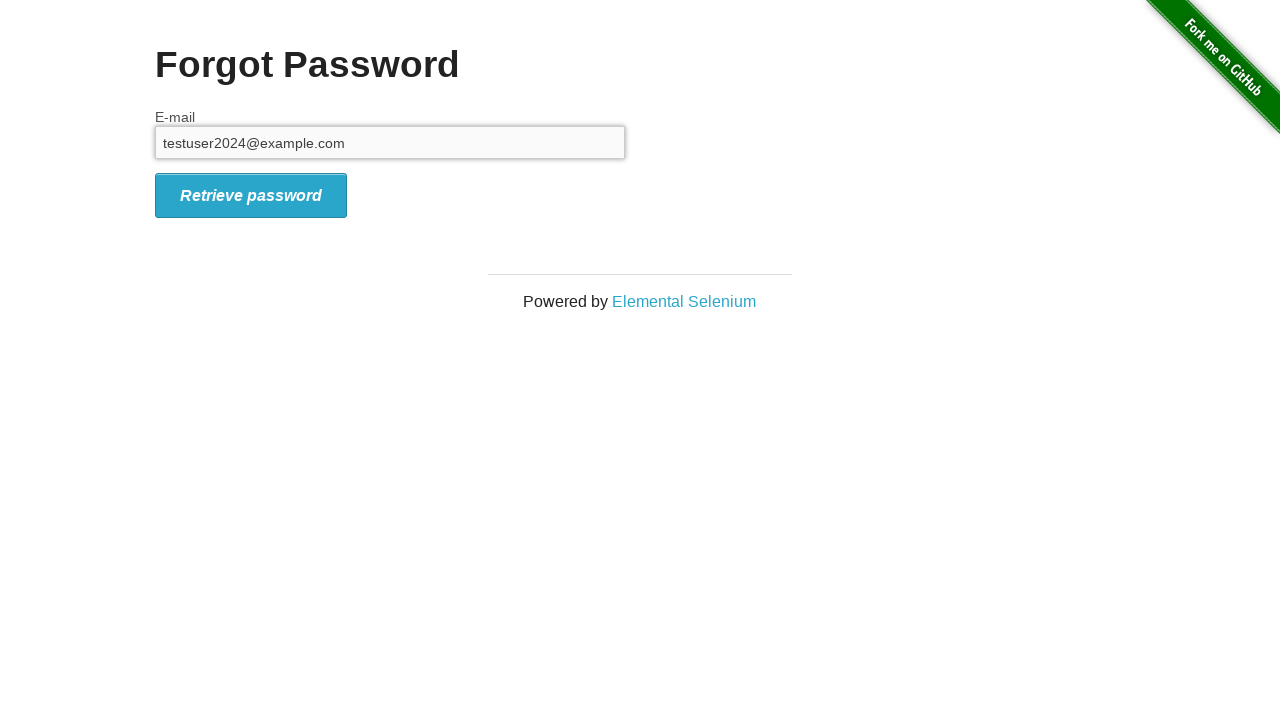

Clicked Retrieve password button at (251, 195) on #form_submit
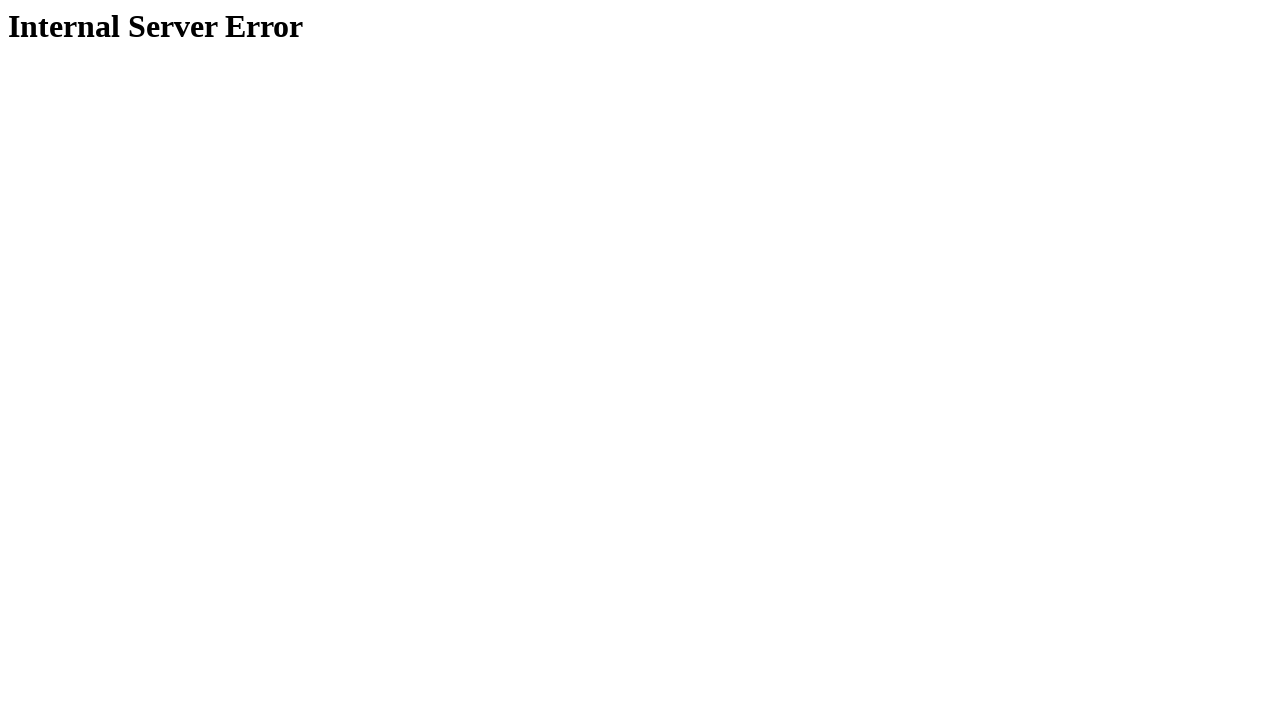

Password recovery page loaded with h1 header text present
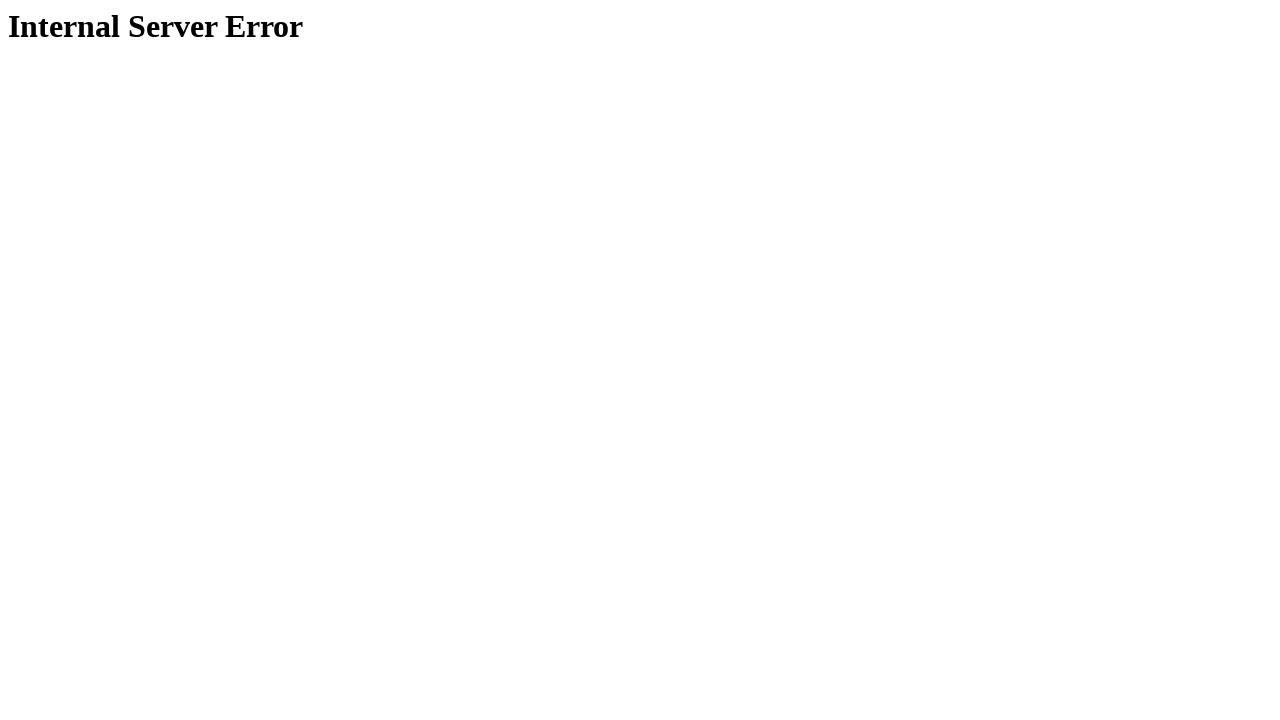

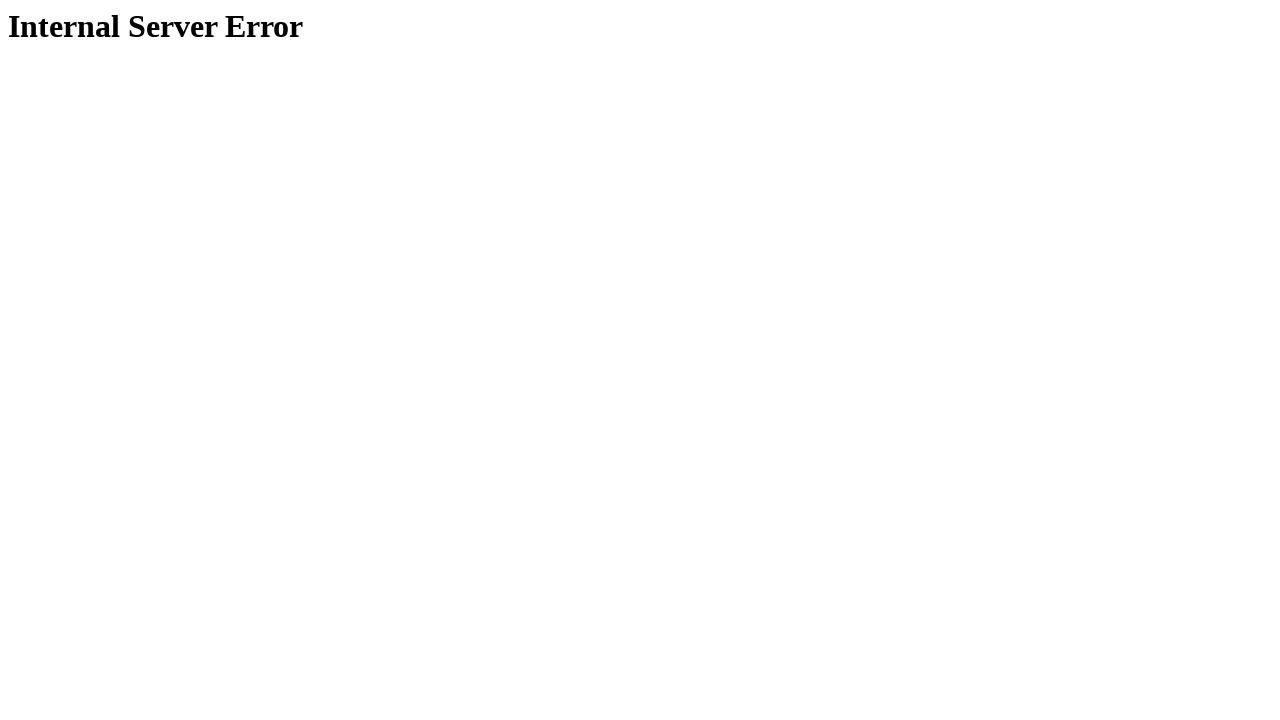